Tests iframe interaction and alert handling on W3Schools tryit editor by switching to an iframe, clicking a button, and handling a JavaScript prompt

Starting URL: https://www.w3schools.com/jsref/tryit.asp?filename=tryjsref_prompt

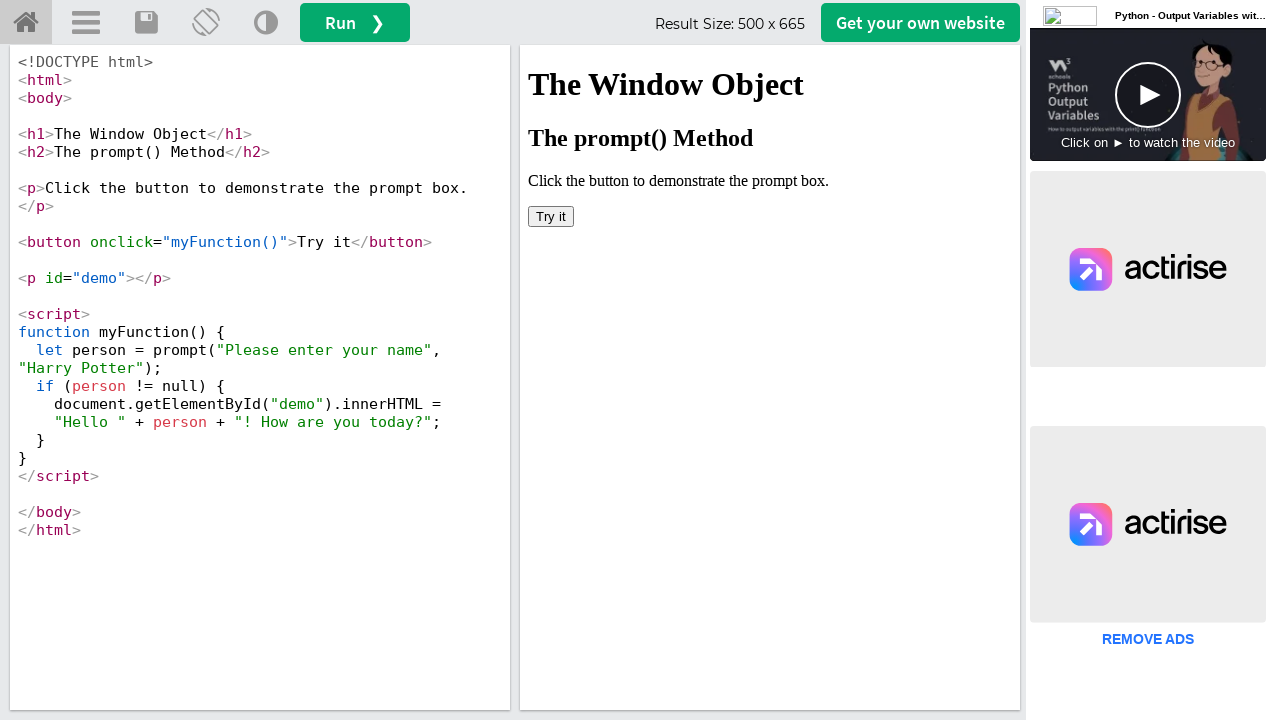

Located iframe with ID 'iframeResult' containing interactive content
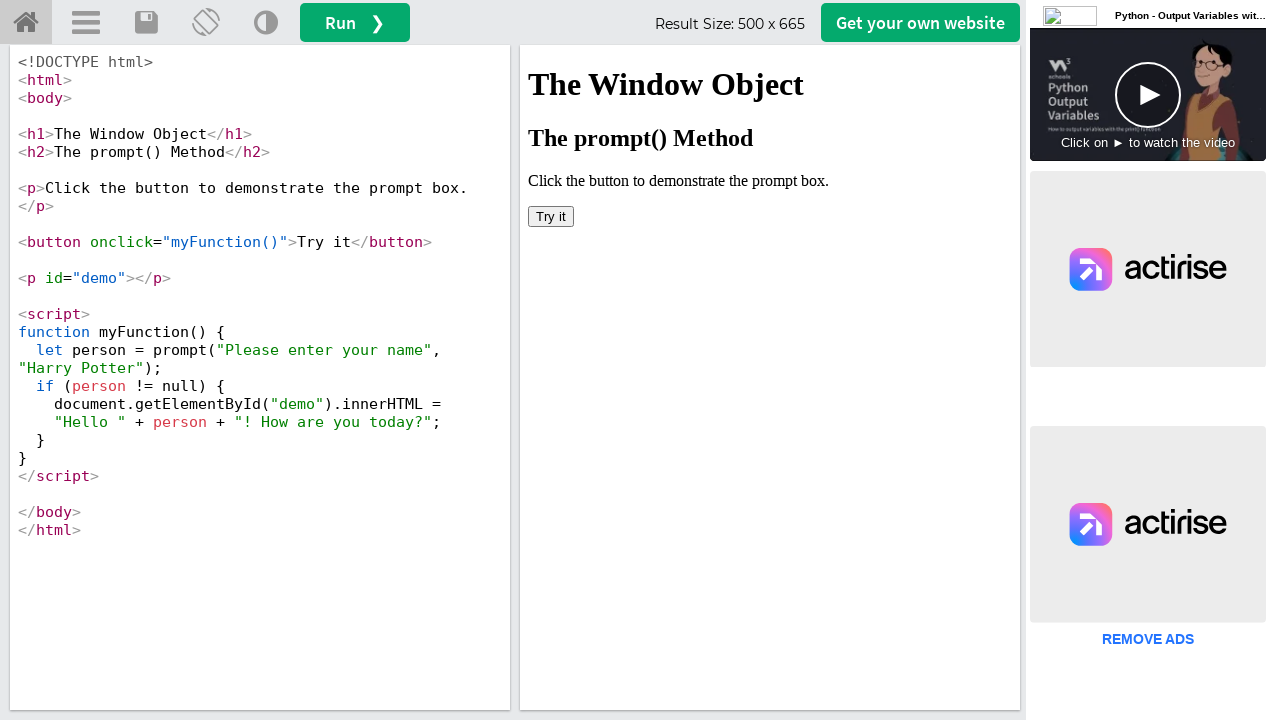

Clicked 'Try it' button inside the iframe at (551, 216) on #iframeResult >> internal:control=enter-frame >> xpath=//button[contains(text(),
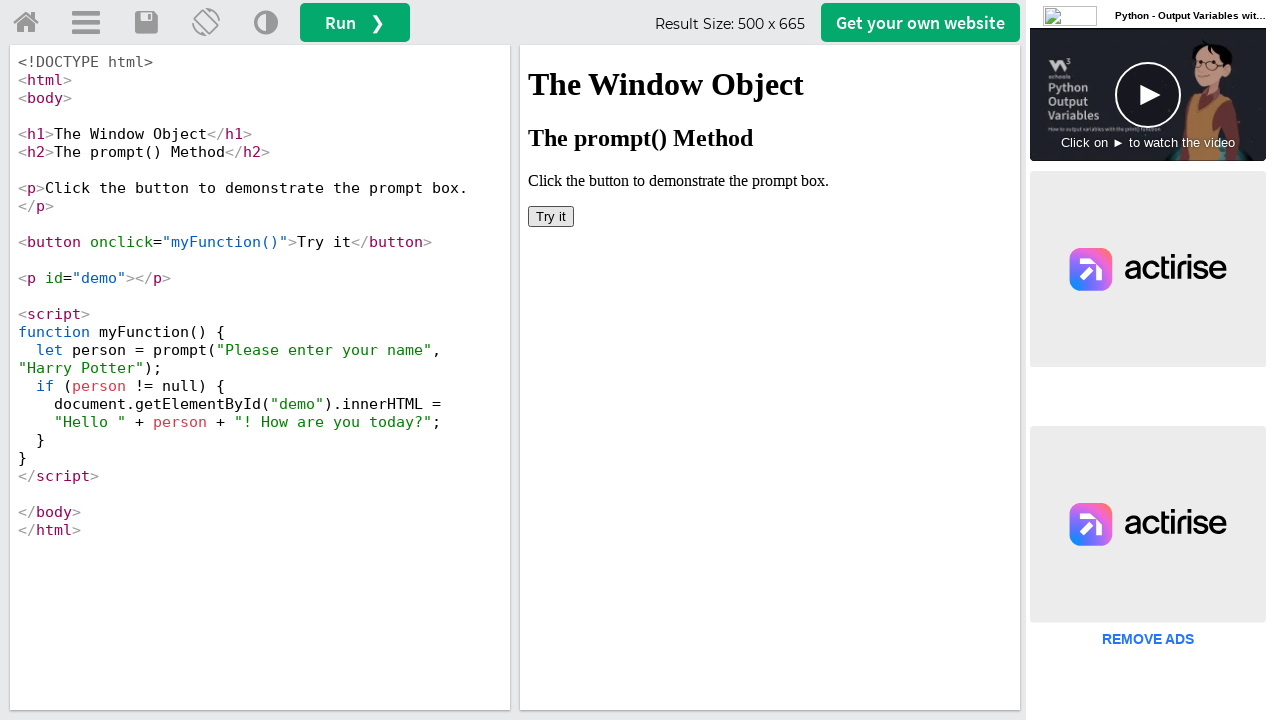

Set up dialog handler to accept JavaScript prompt with text 'Noor Mohammad'
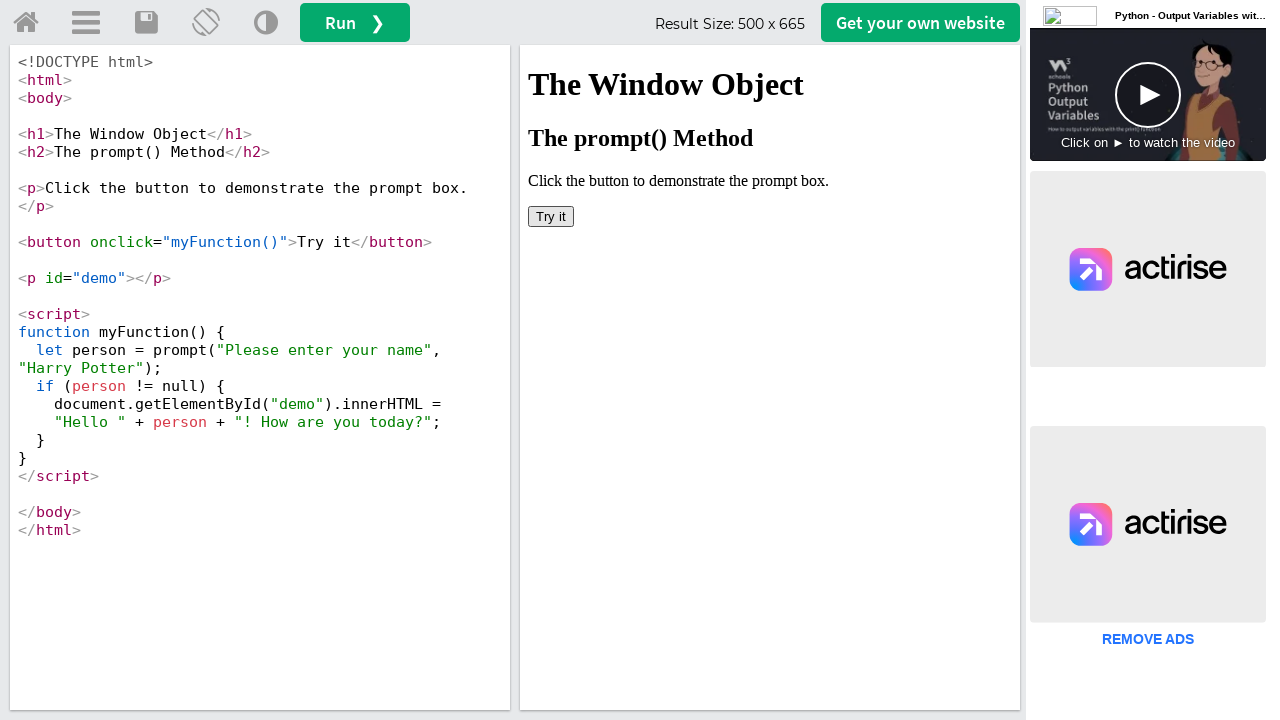

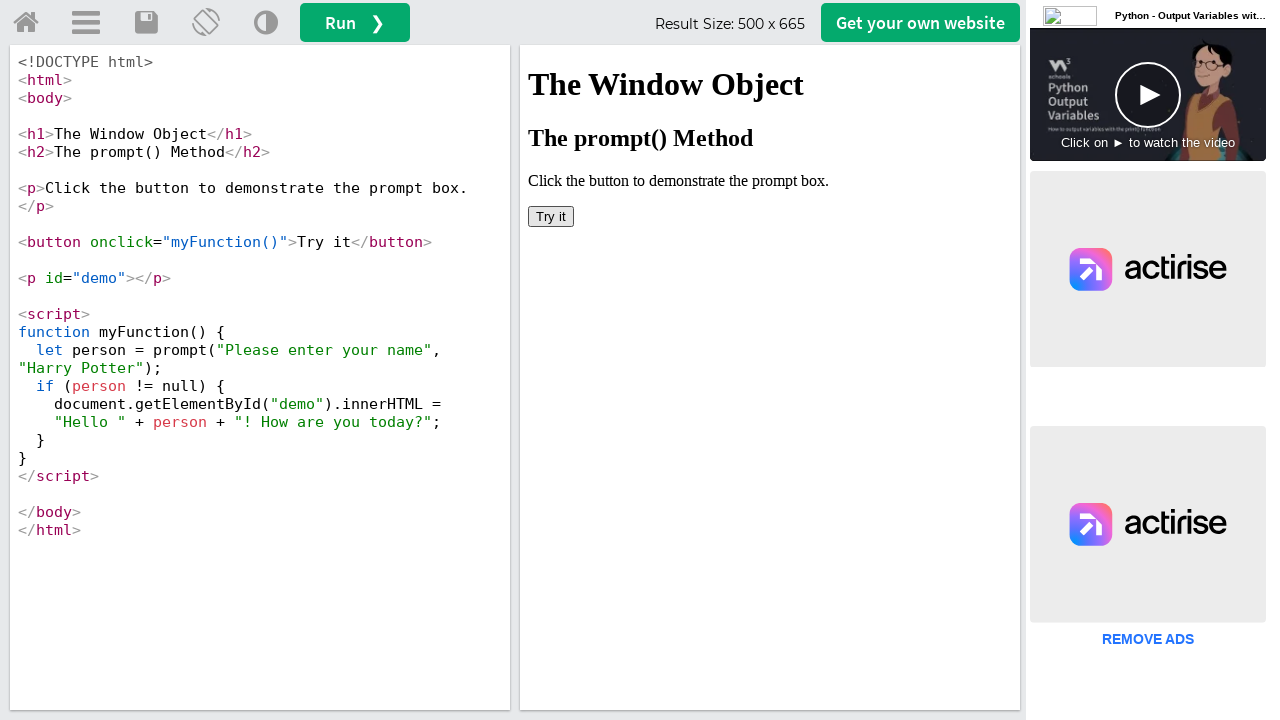